Tests handling of JavaScript window.prompt() by entering text in the prompt dialog and verifying the result

Starting URL: https://the-internet.herokuapp.com/javascript_alerts

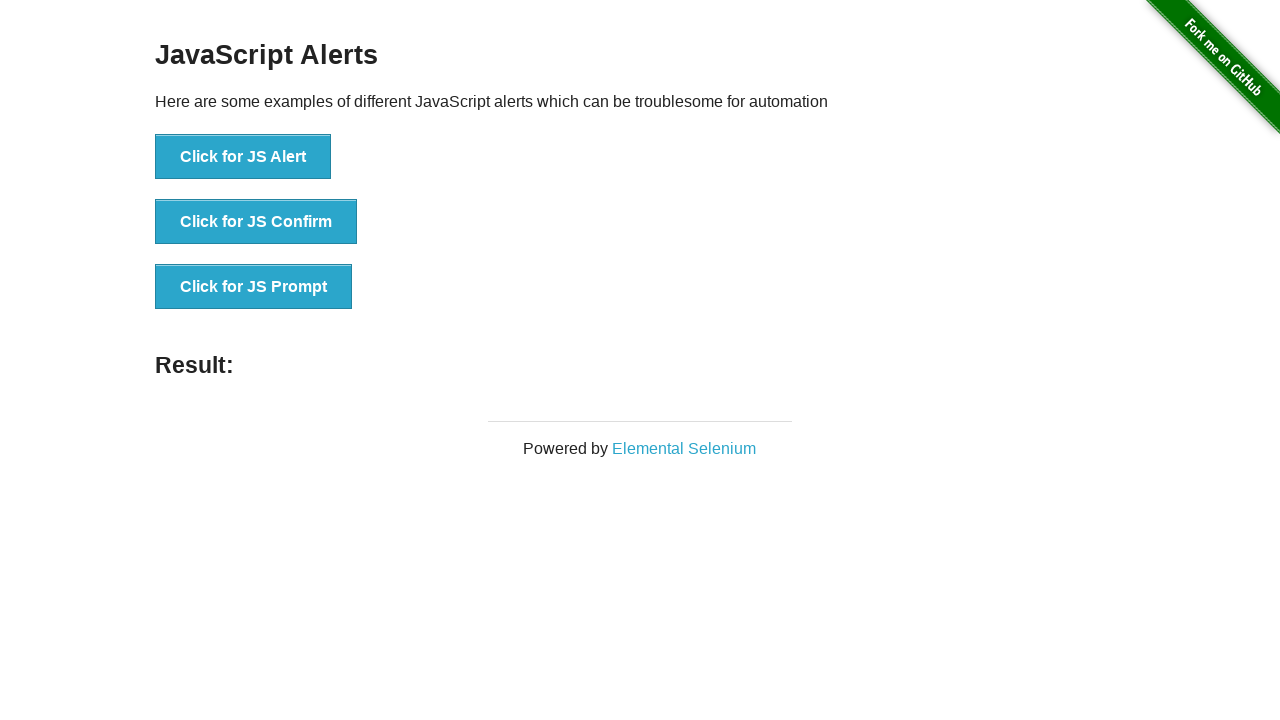

Set up dialog handler to accept prompt with text 'hello'
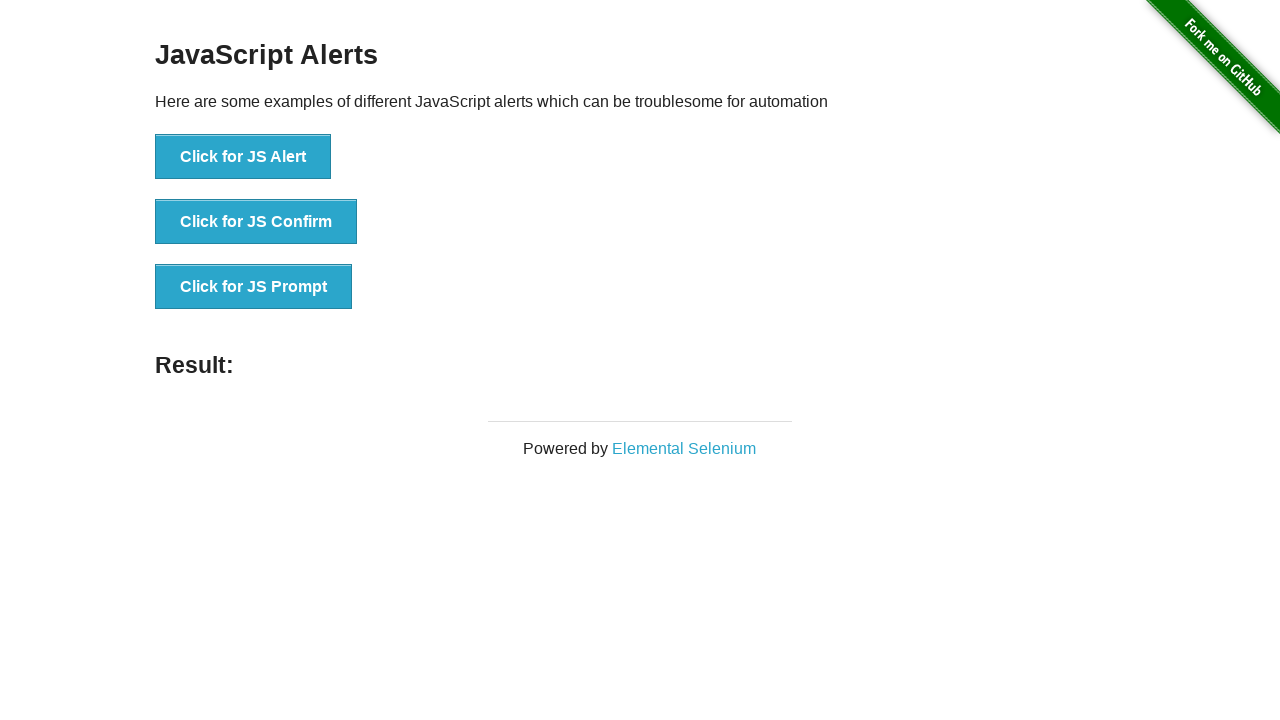

Clicked button to trigger JavaScript prompt dialog at (254, 287) on text=Click for JS Prompt
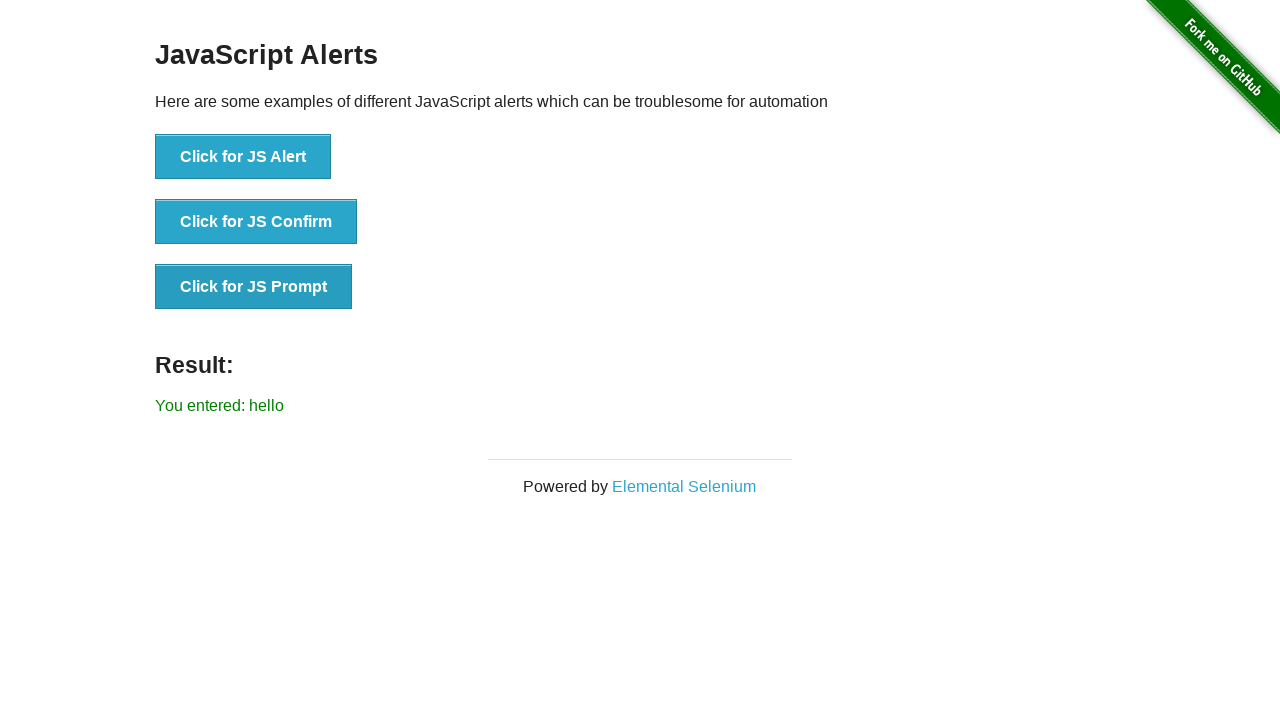

Result element appeared after prompt was submitted
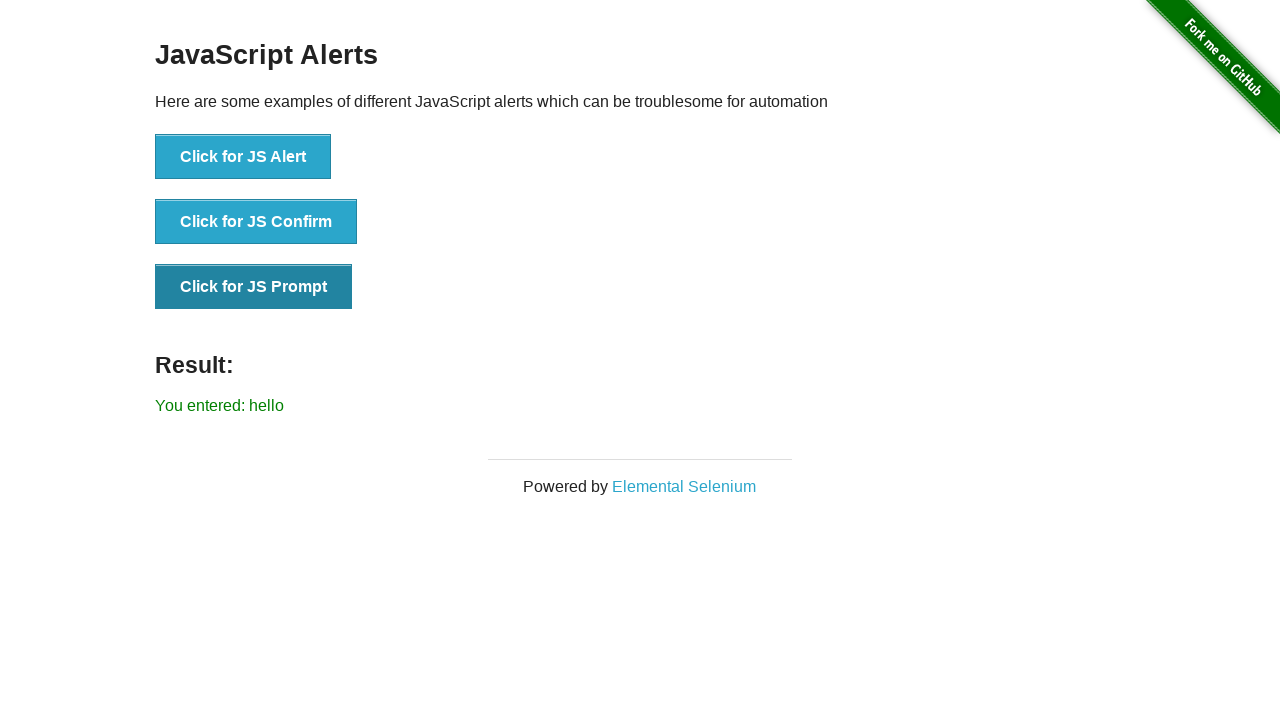

Verified that the prompt result displays 'You entered: hello'
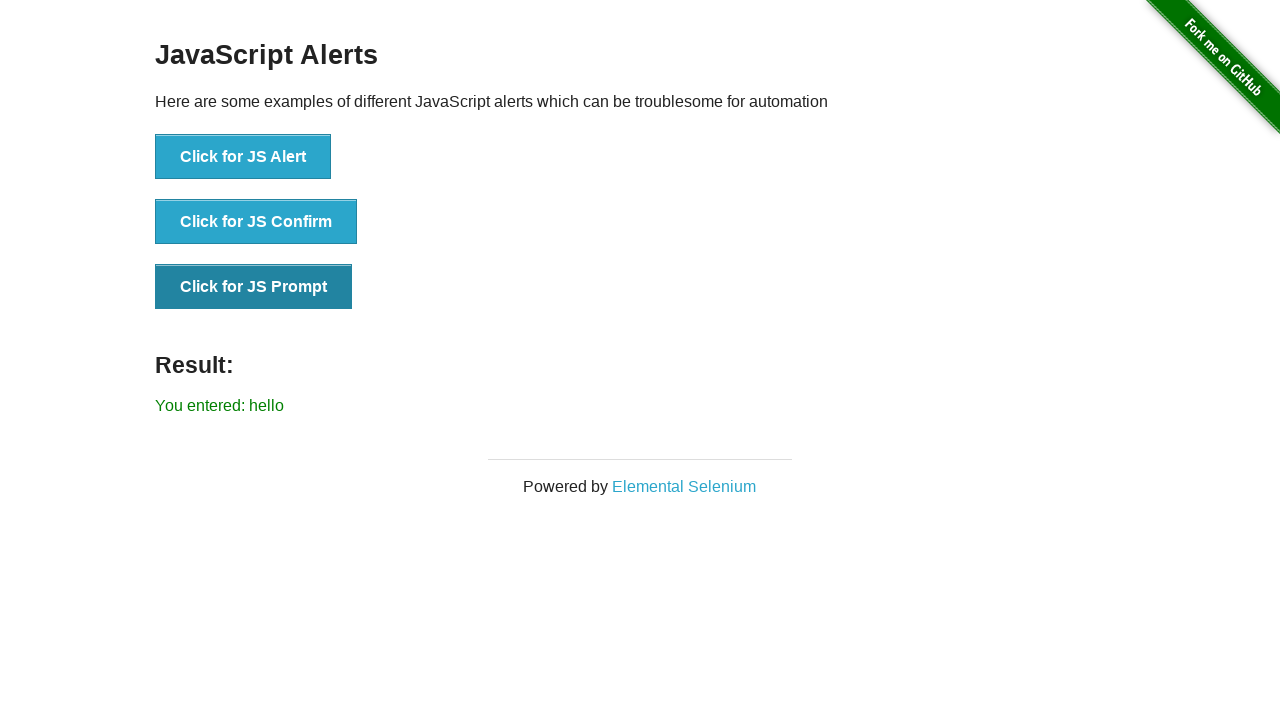

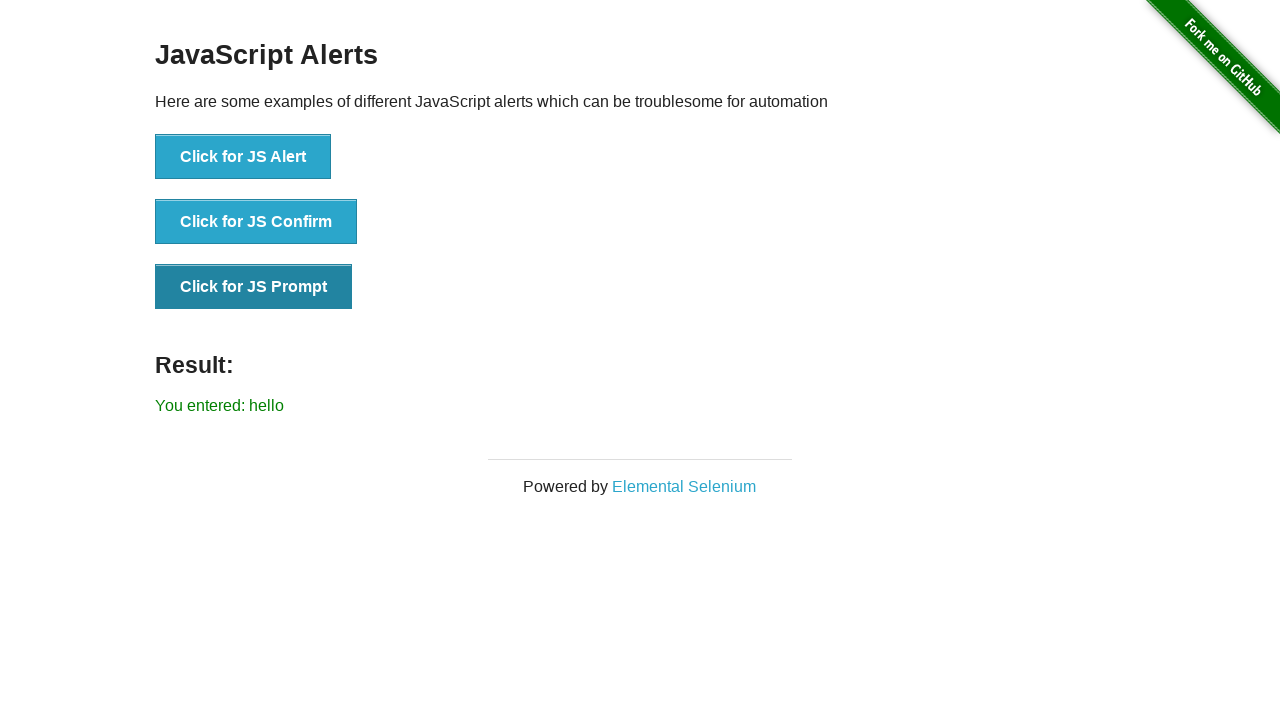